Tests dropdown list functionality using Playwright's select_option method to choose "Option 1" and verify the selection

Starting URL: http://the-internet.herokuapp.com/dropdown

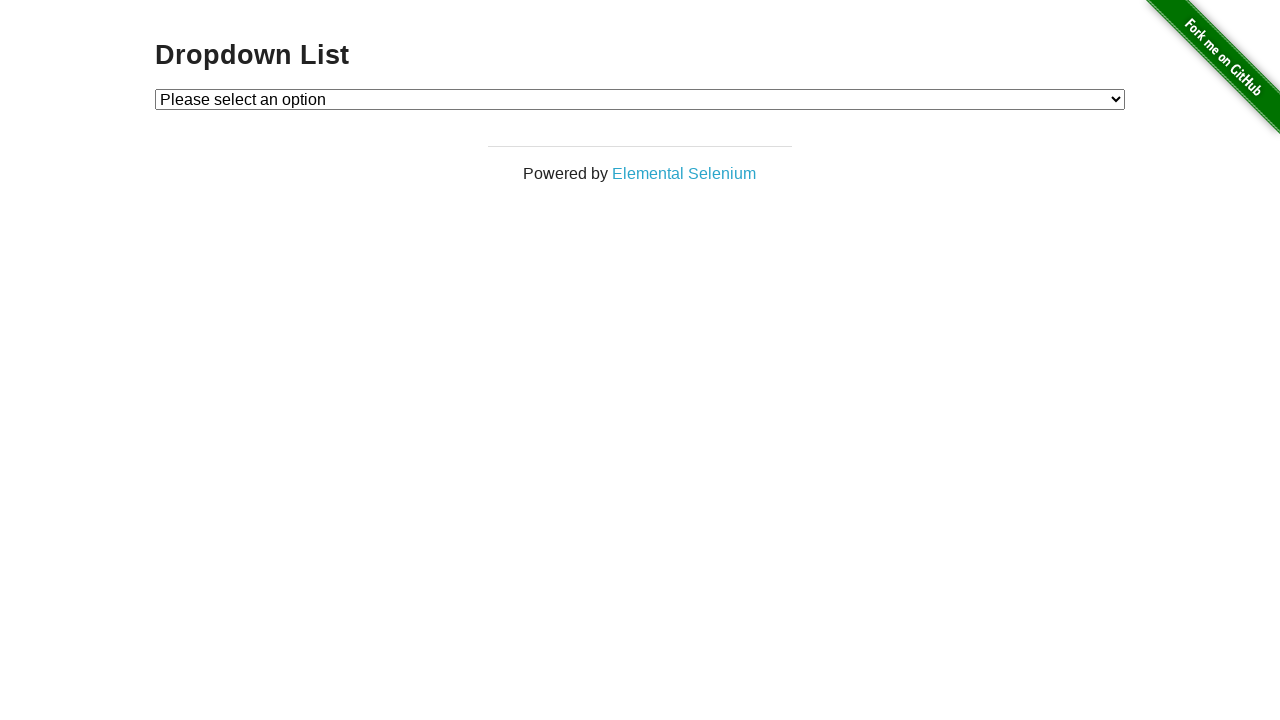

Waited for dropdown element to be available
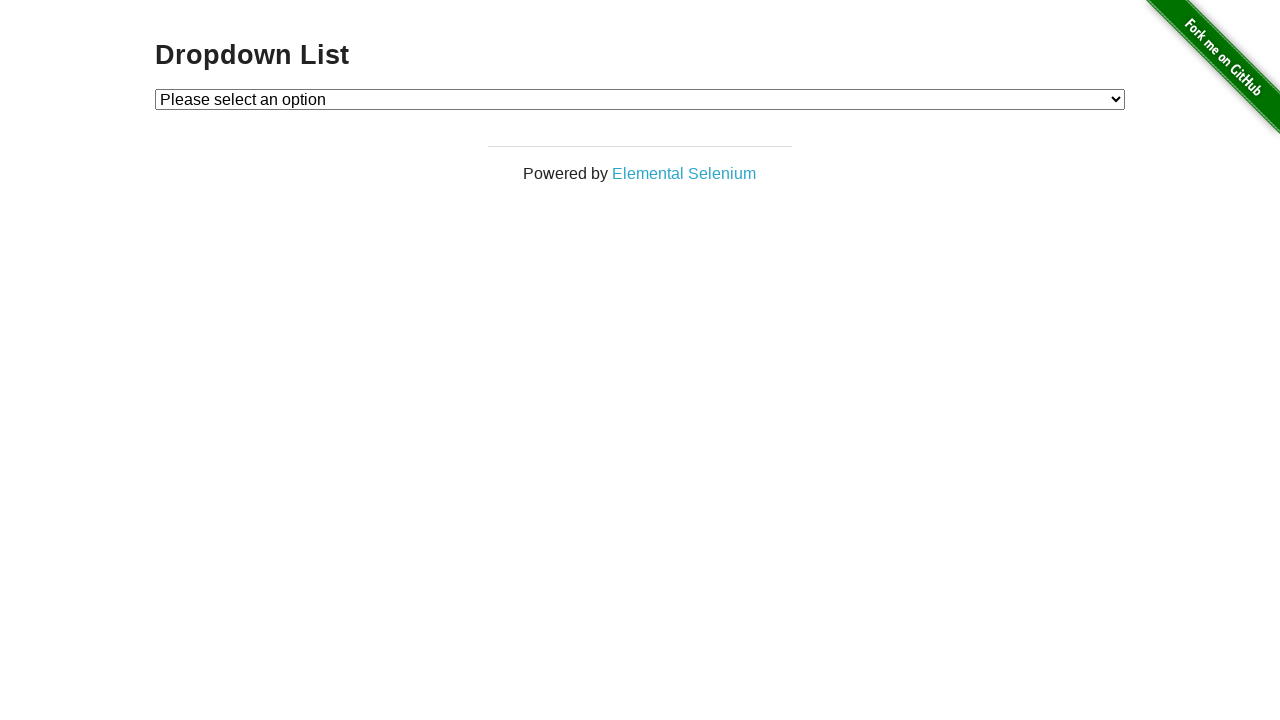

Selected 'Option 1' from dropdown using label on #dropdown
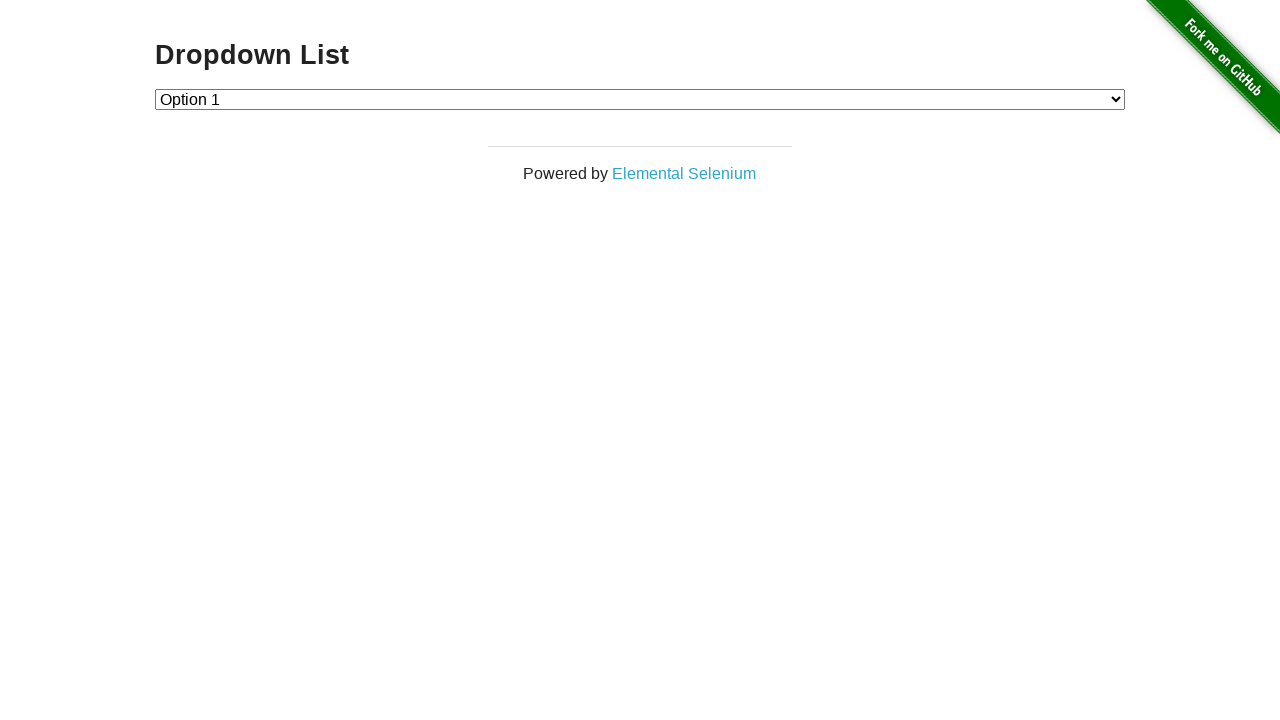

Retrieved text content of selected dropdown option
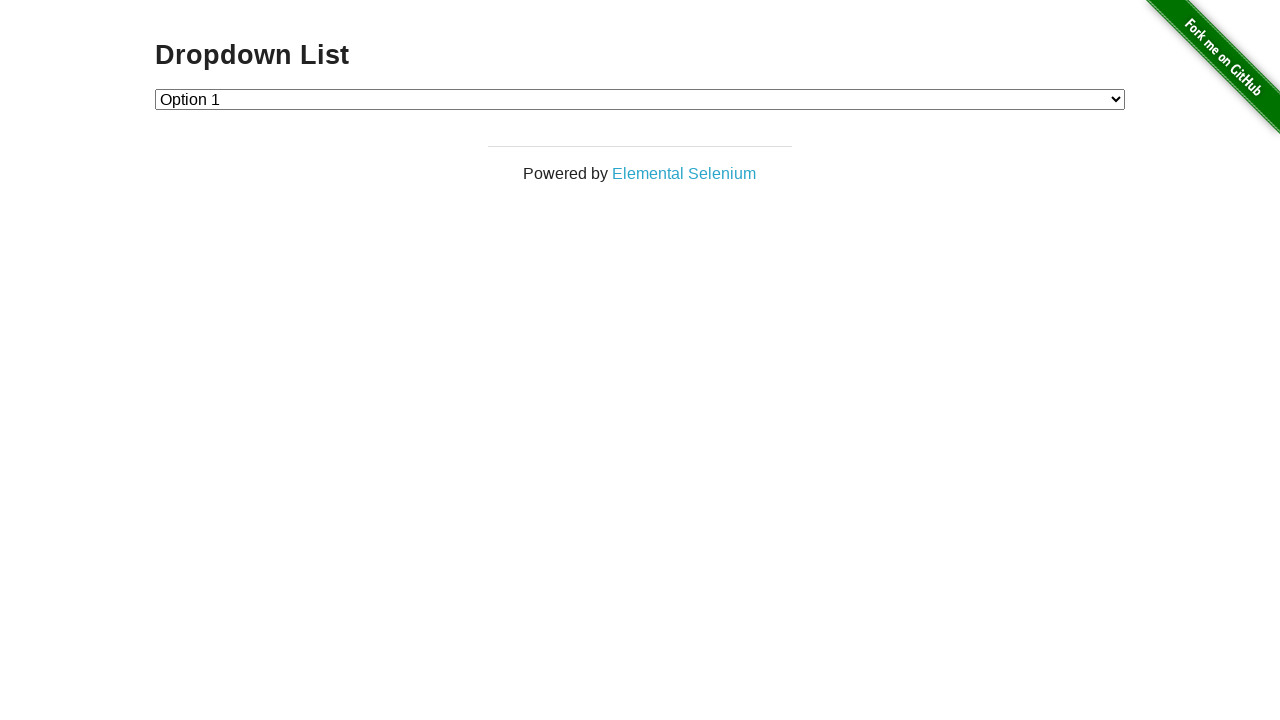

Verified that selected option text is 'Option 1'
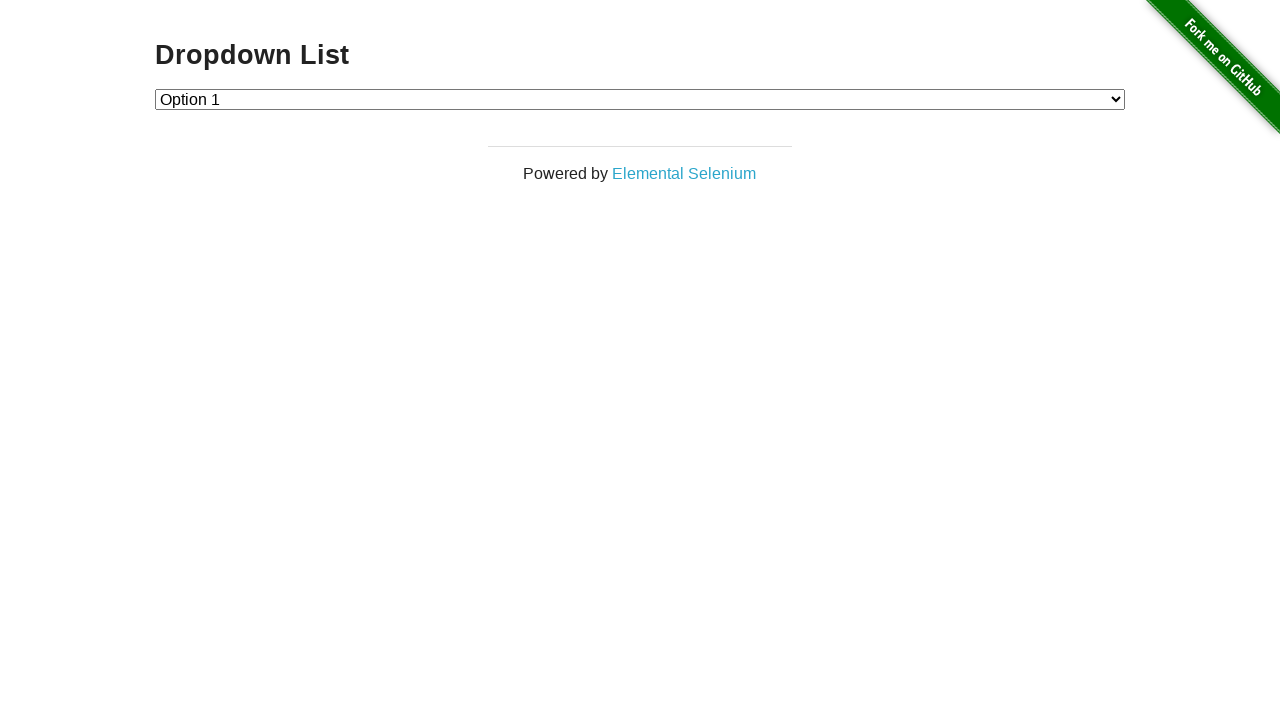

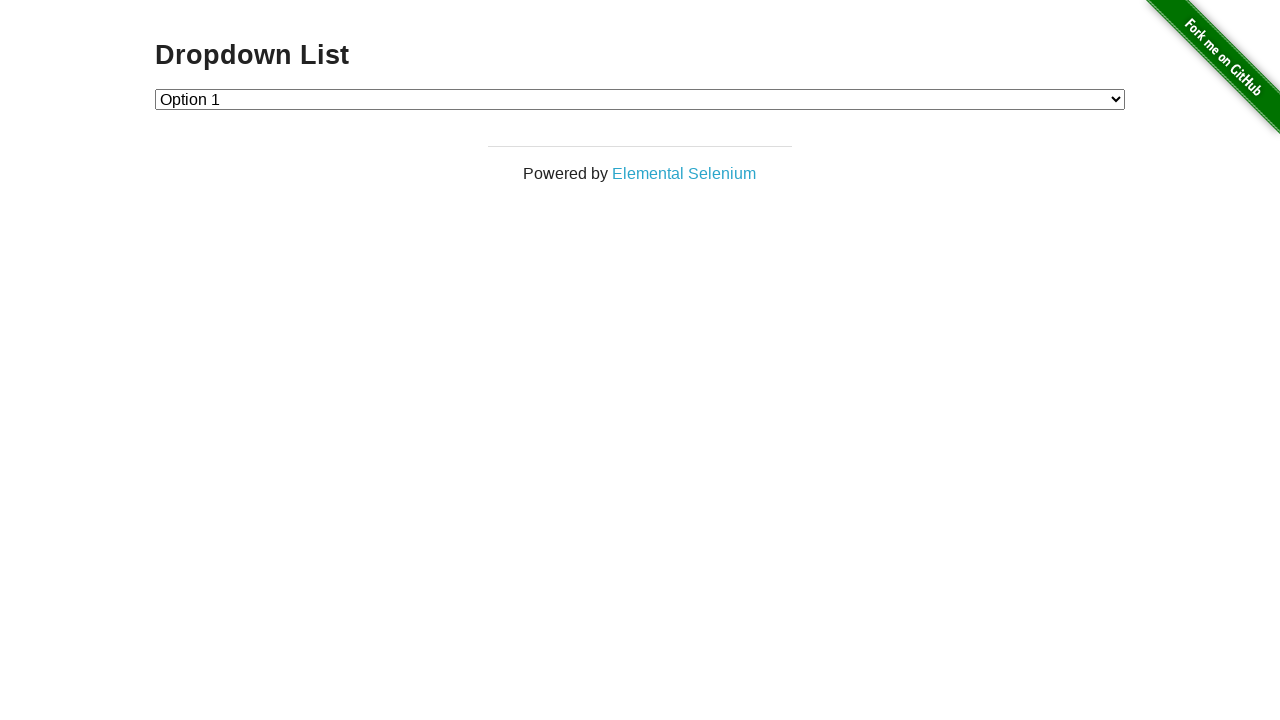